Tests DuckDuckGo search functionality by searching for "Pumpkin Soup" and verifying the page title contains the search term

Starting URL: https://duckduckgo.com

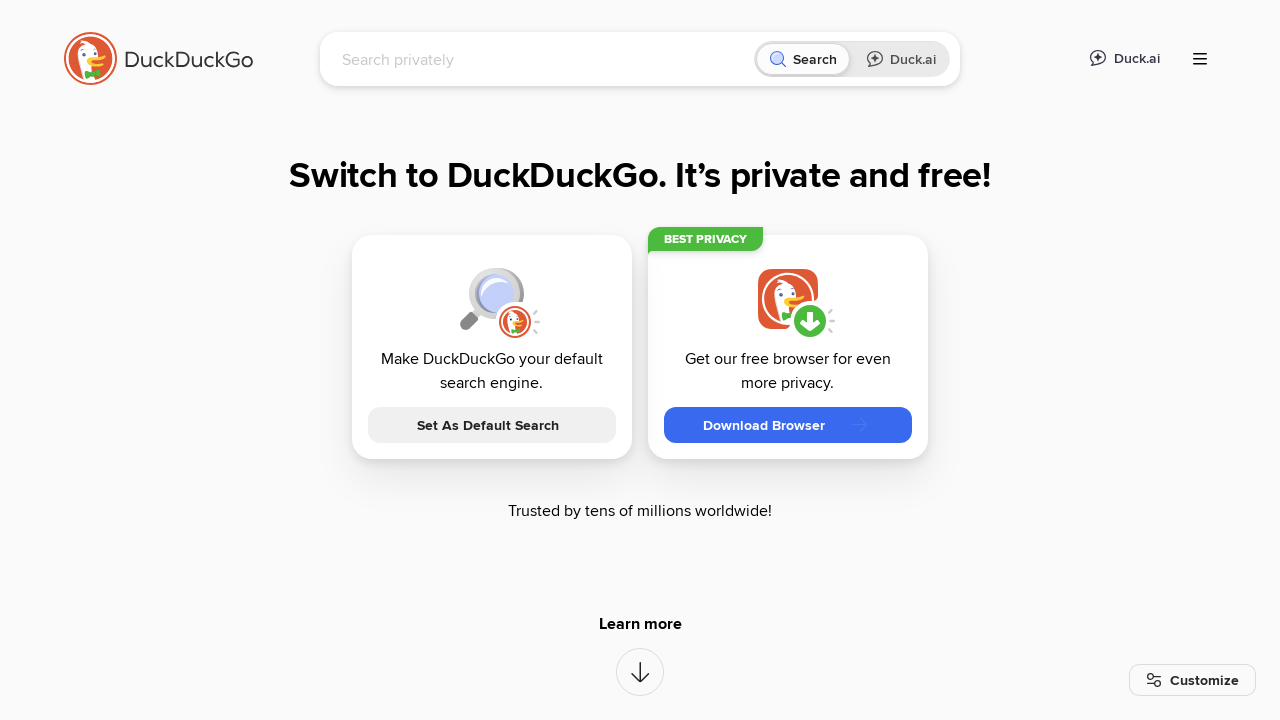

Cleared search input field on input[name='q']
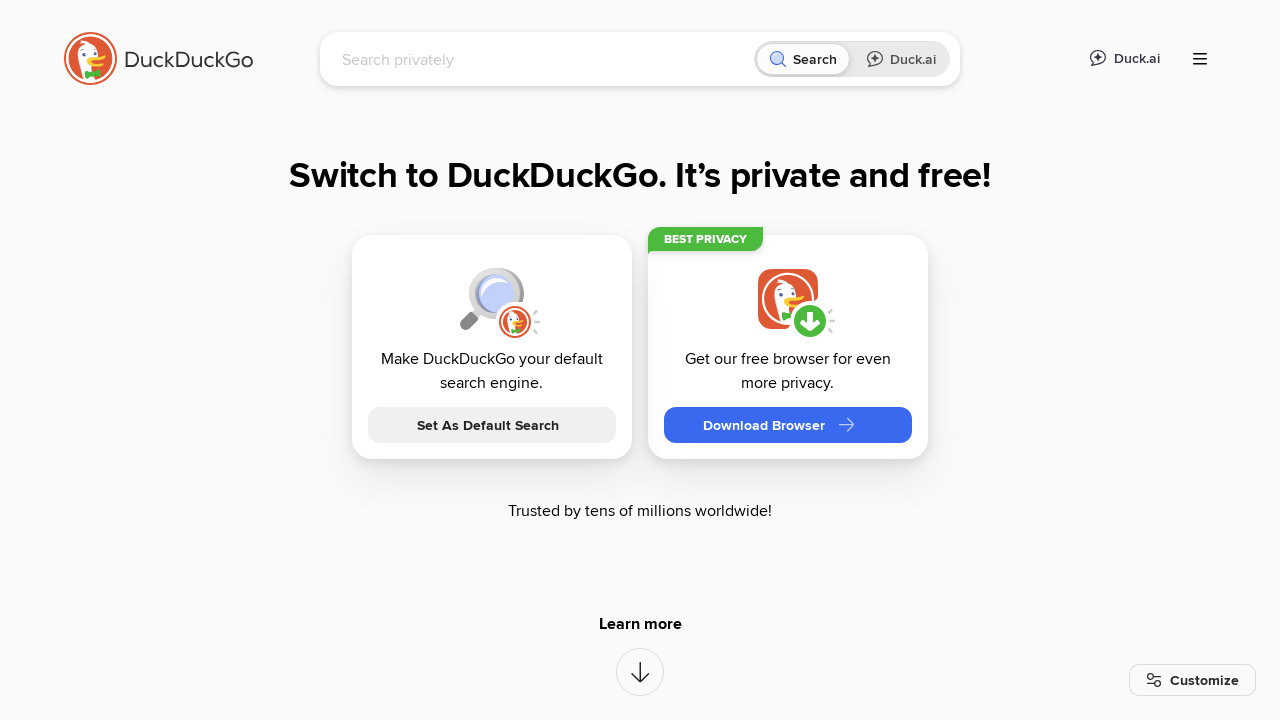

Entered 'Pumpkin Soup' in search field on input[name='q']
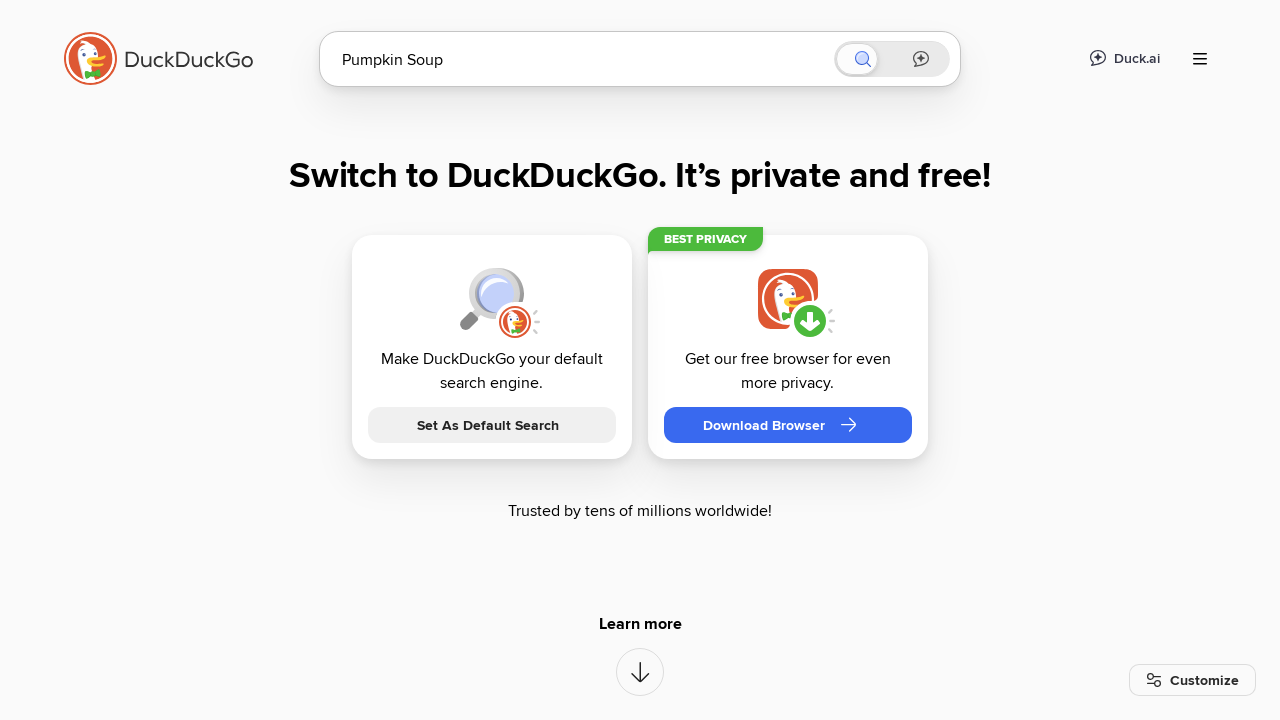

Pressed Enter to submit search on input[name='q']
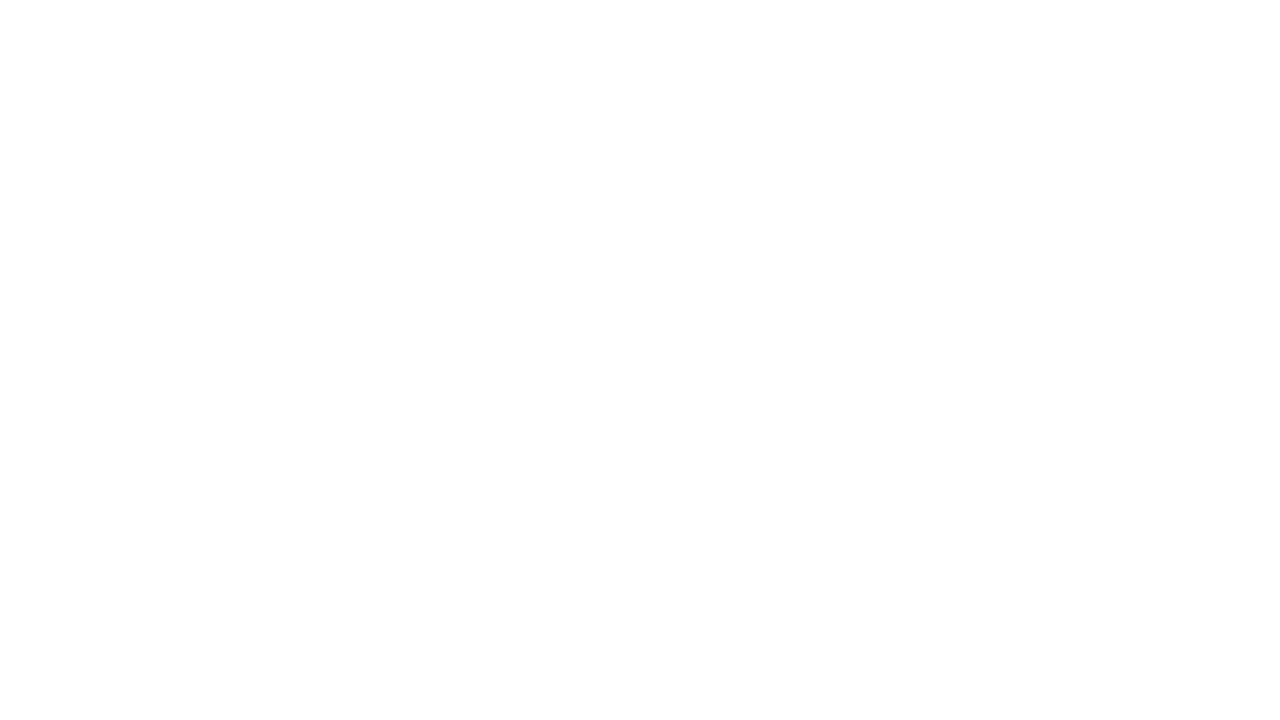

Verified page title contains 'pumpkin soup'
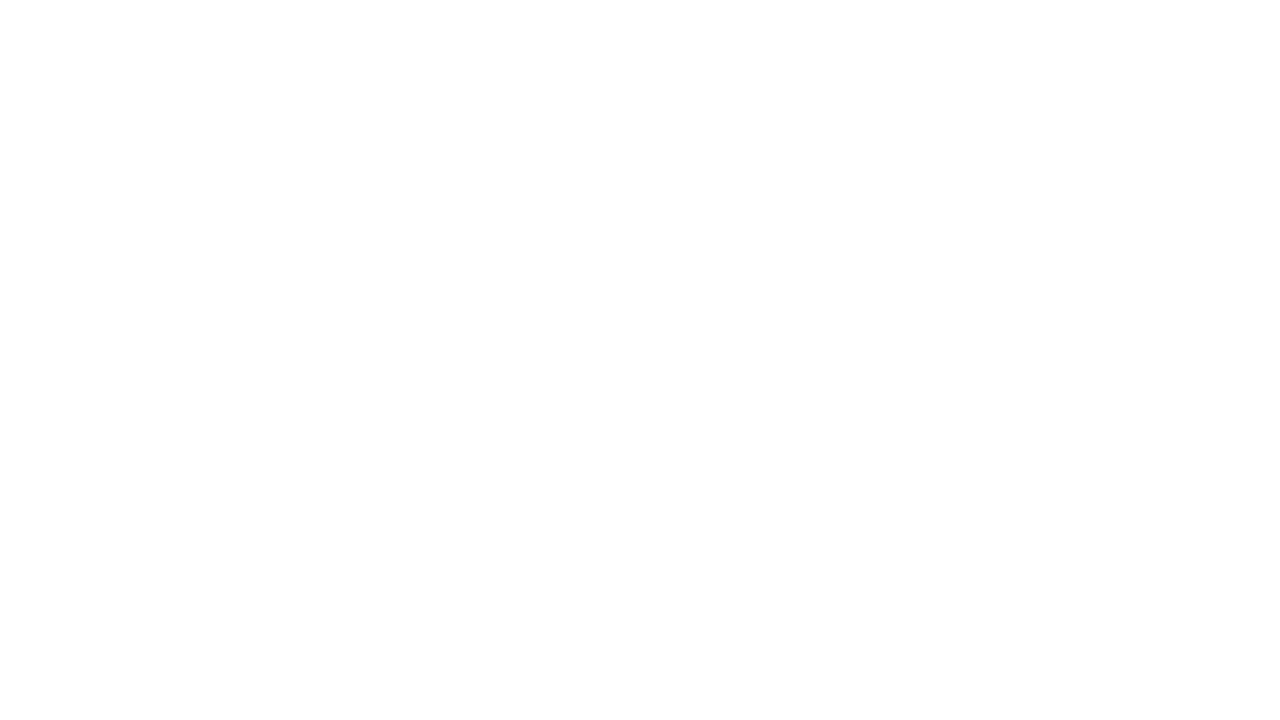

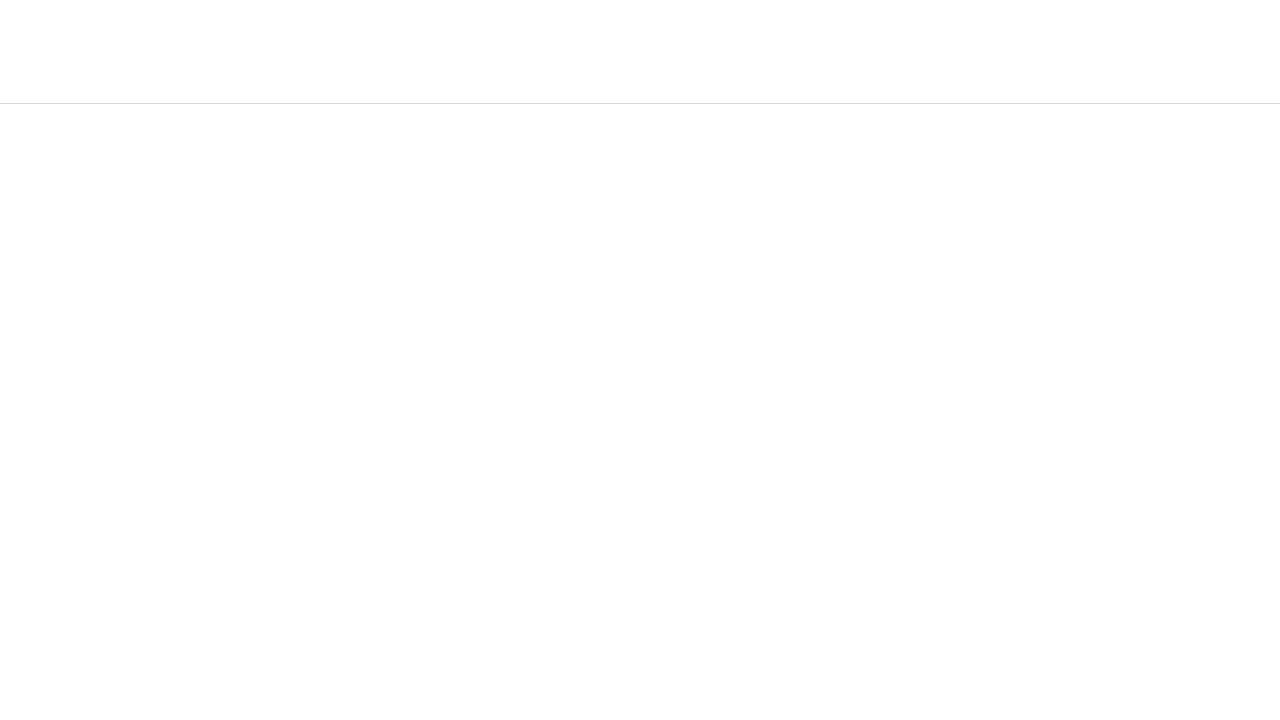